Tests static dropdown selection functionality by selecting currency options using different methods (index, value, and visible text)

Starting URL: https://rahulshettyacademy.com/dropdownsPractise/

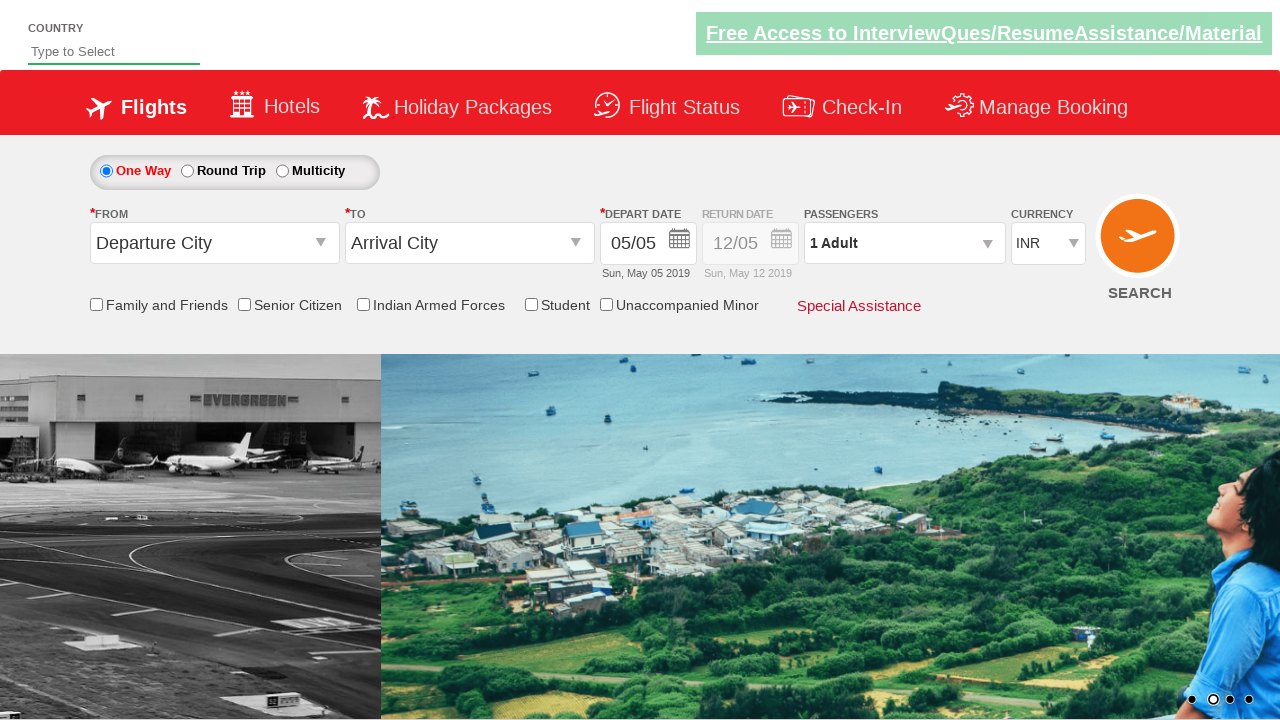

Selected first currency option by index on select#ctl00_mainContent_DropDownListCurrency
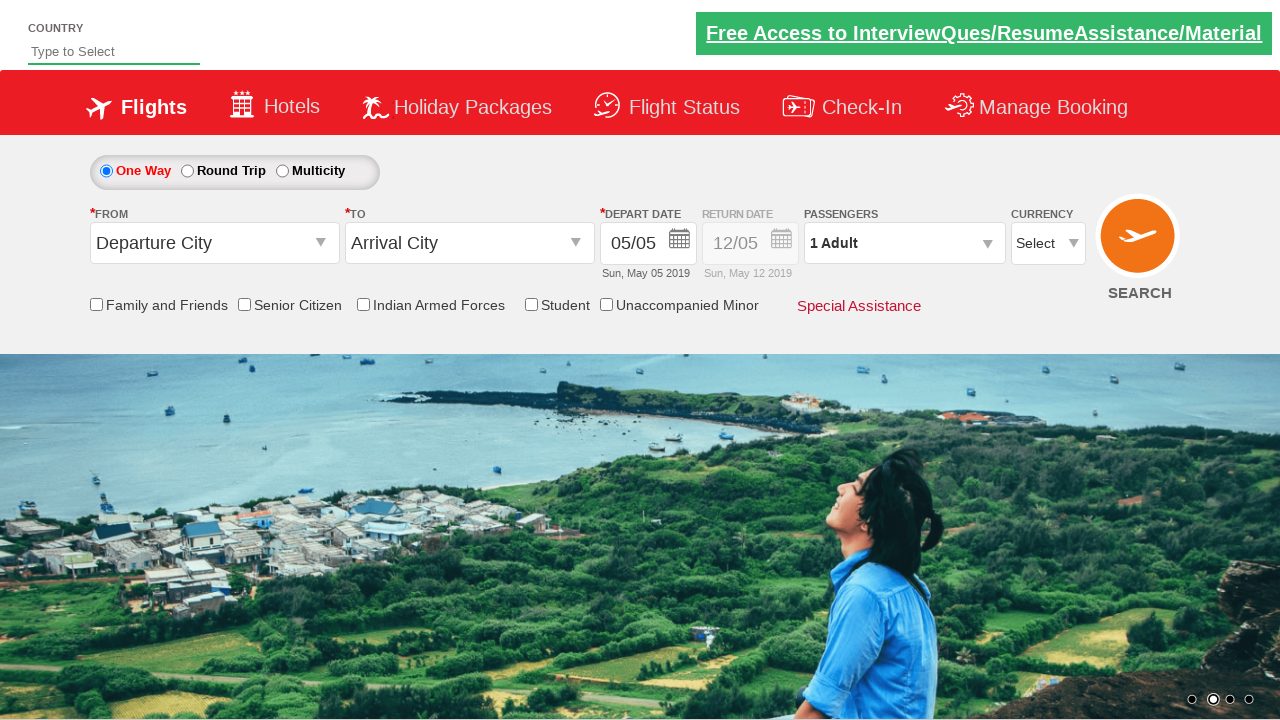

Selected AED currency option by value on select#ctl00_mainContent_DropDownListCurrency
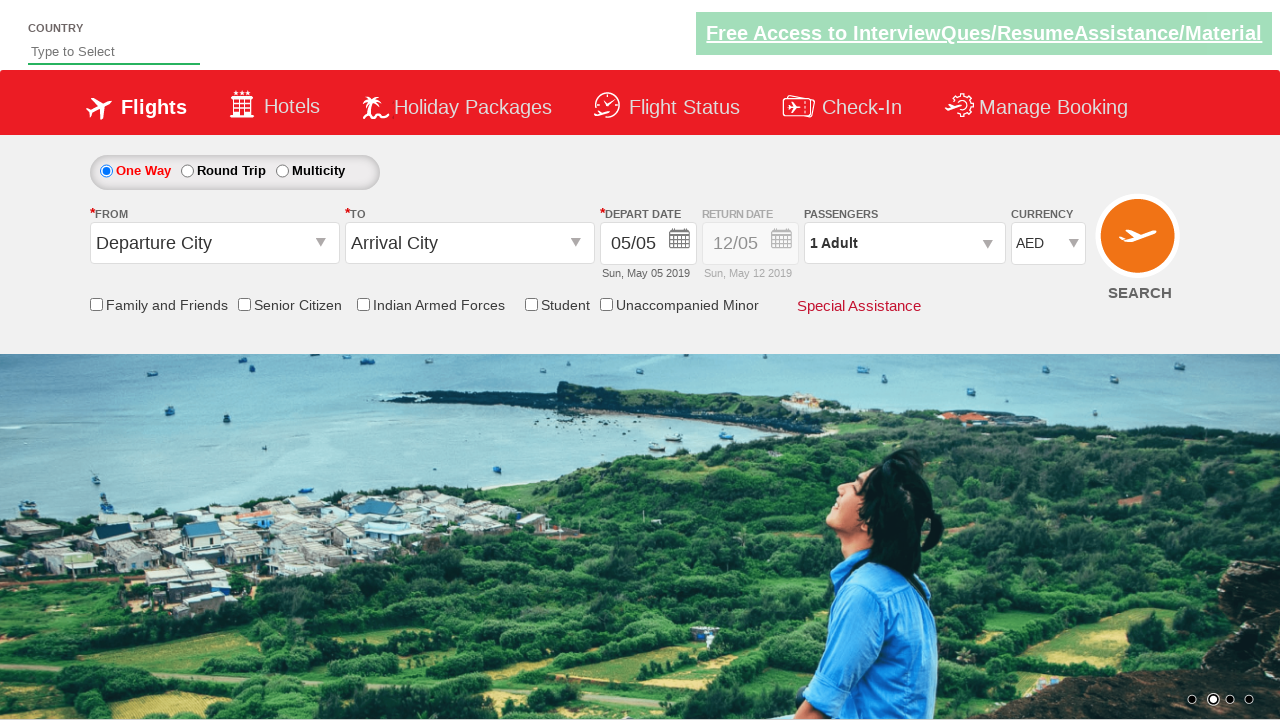

Selected USD currency option by visible text on select#ctl00_mainContent_DropDownListCurrency
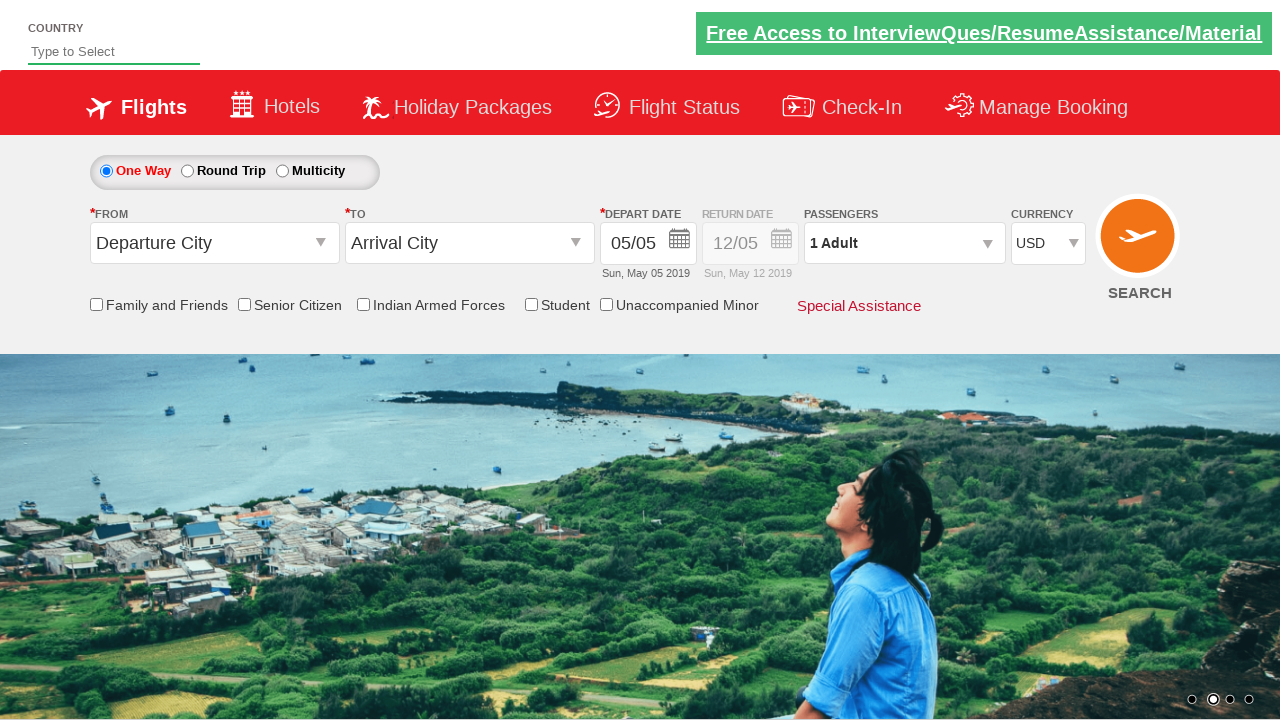

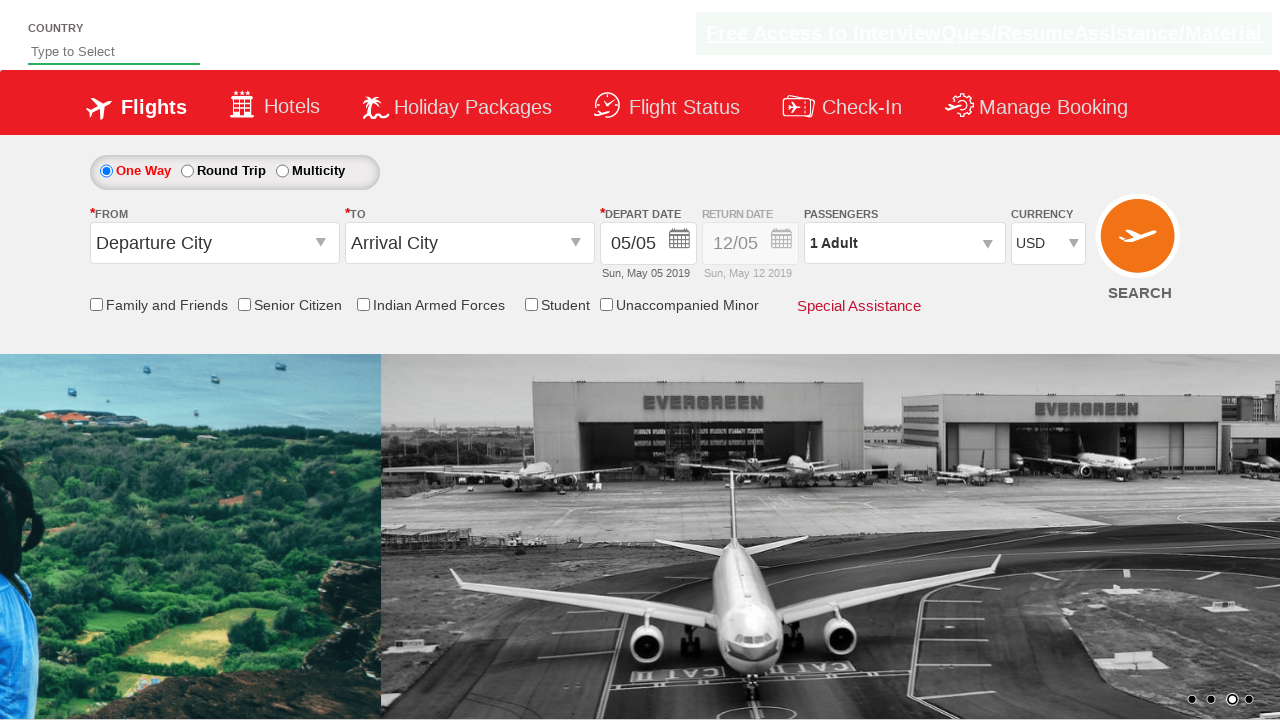